Tests checkbox functionality by ensuring both checkboxes are selected, clicking them if they are not already checked

Starting URL: https://the-internet.herokuapp.com/checkboxes

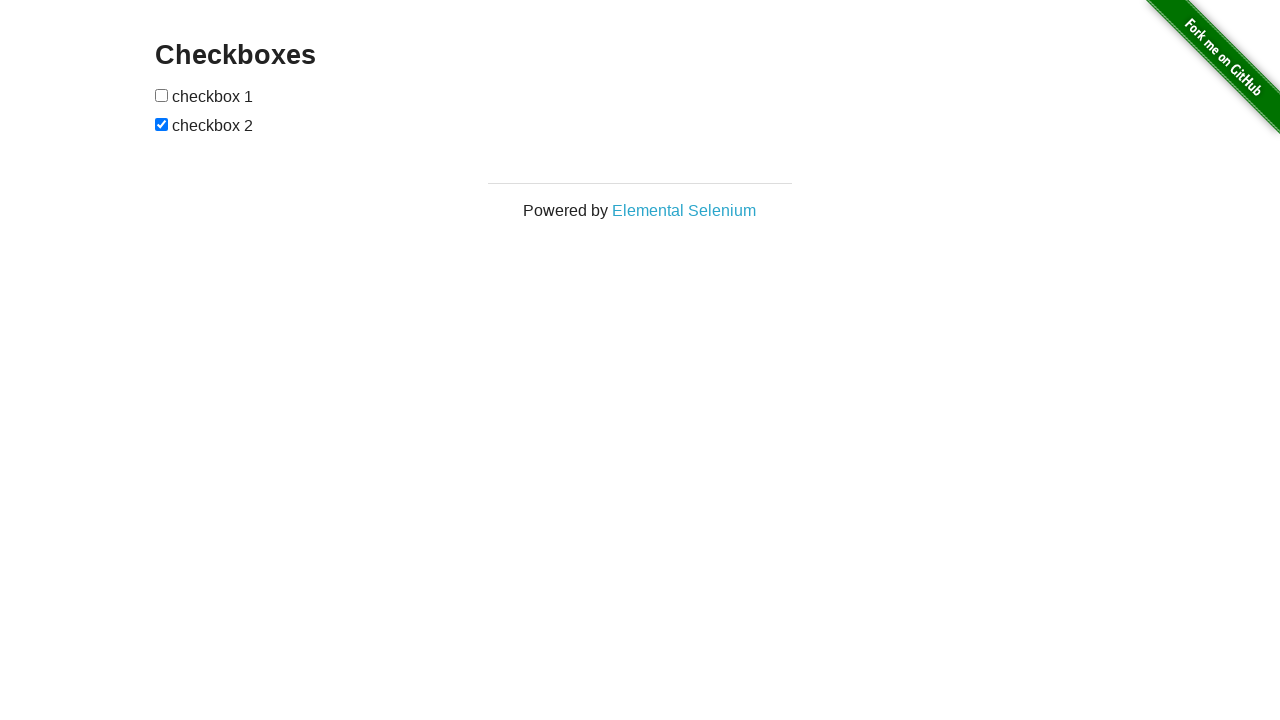

Located first checkbox element
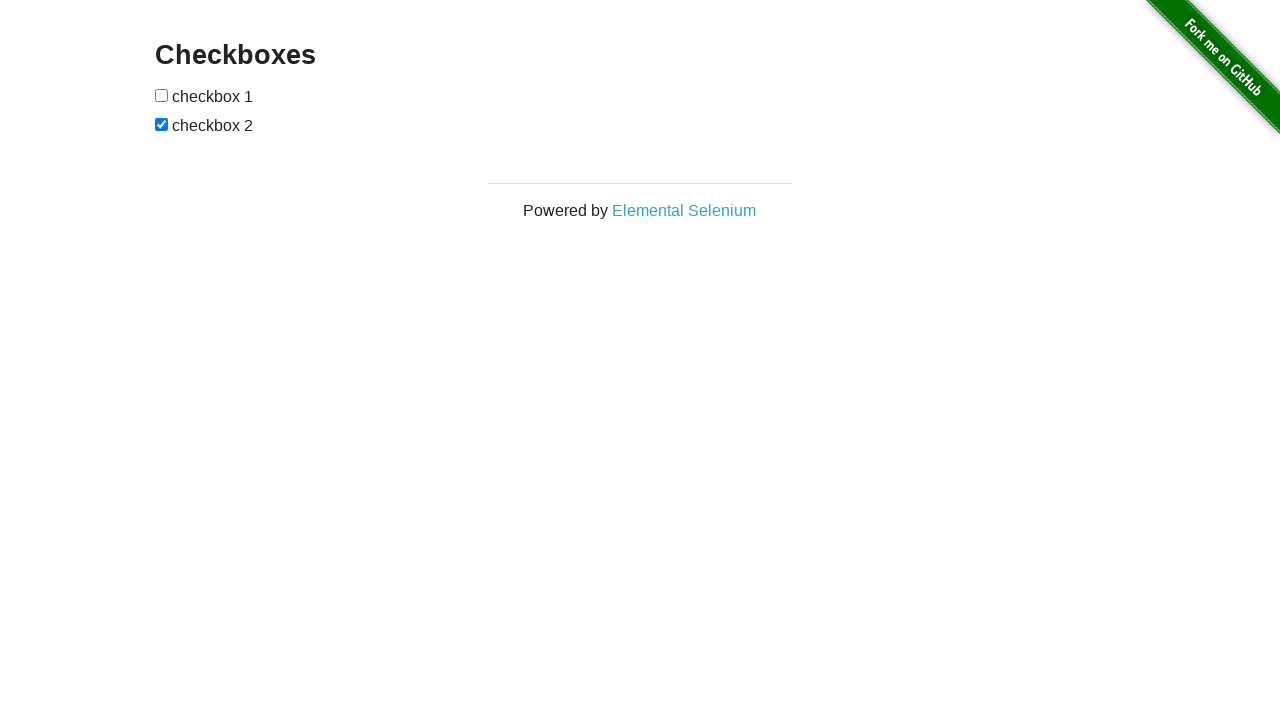

Located second checkbox element
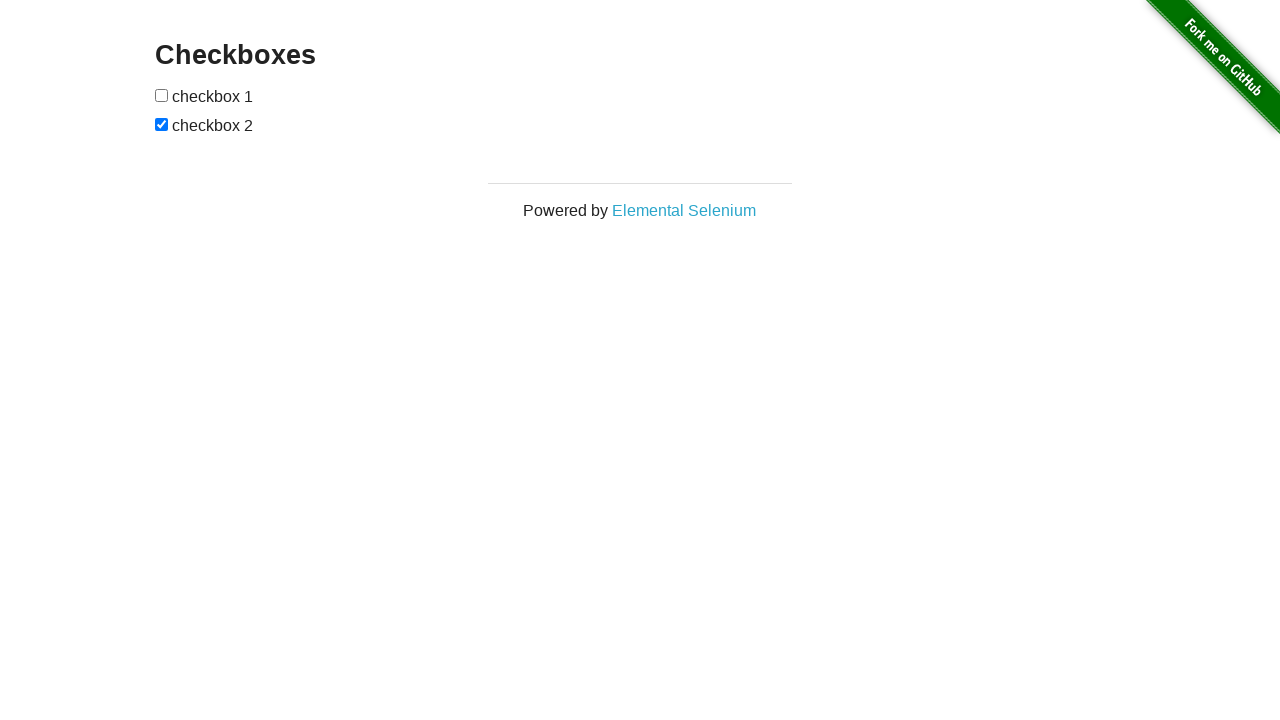

Verified first checkbox is not checked
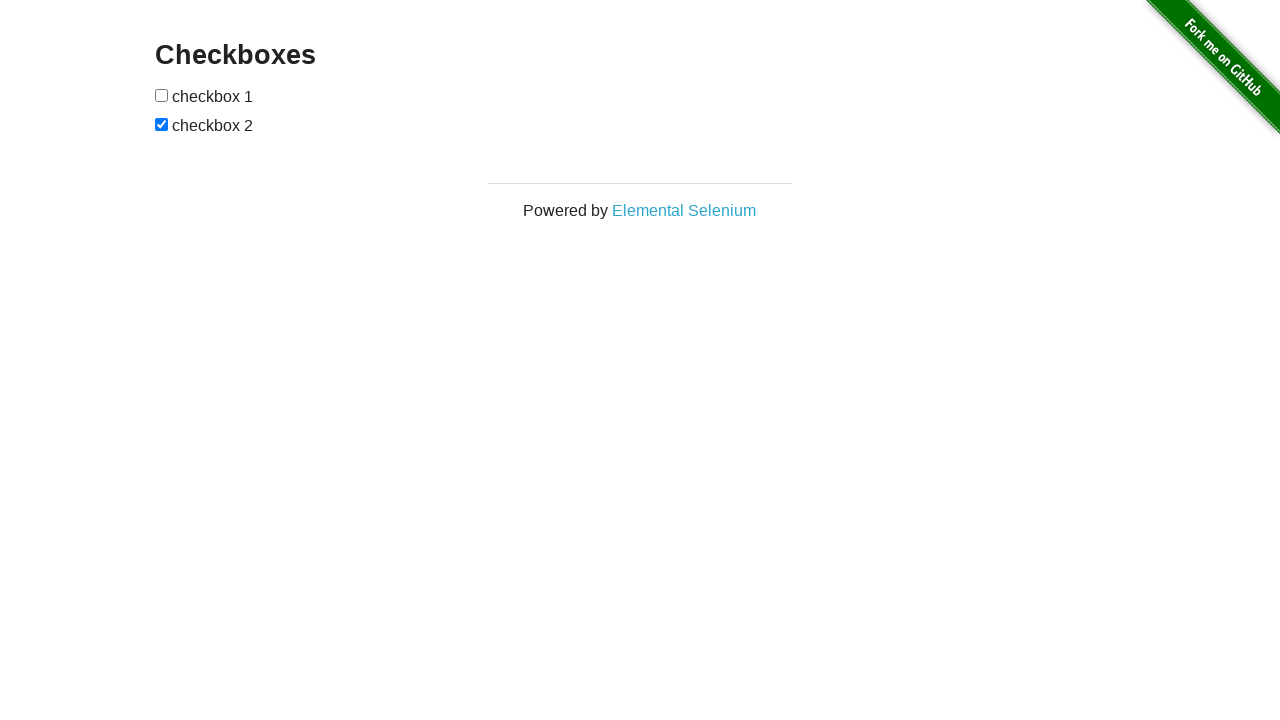

Clicked first checkbox to select it at (162, 95) on (//input)[1]
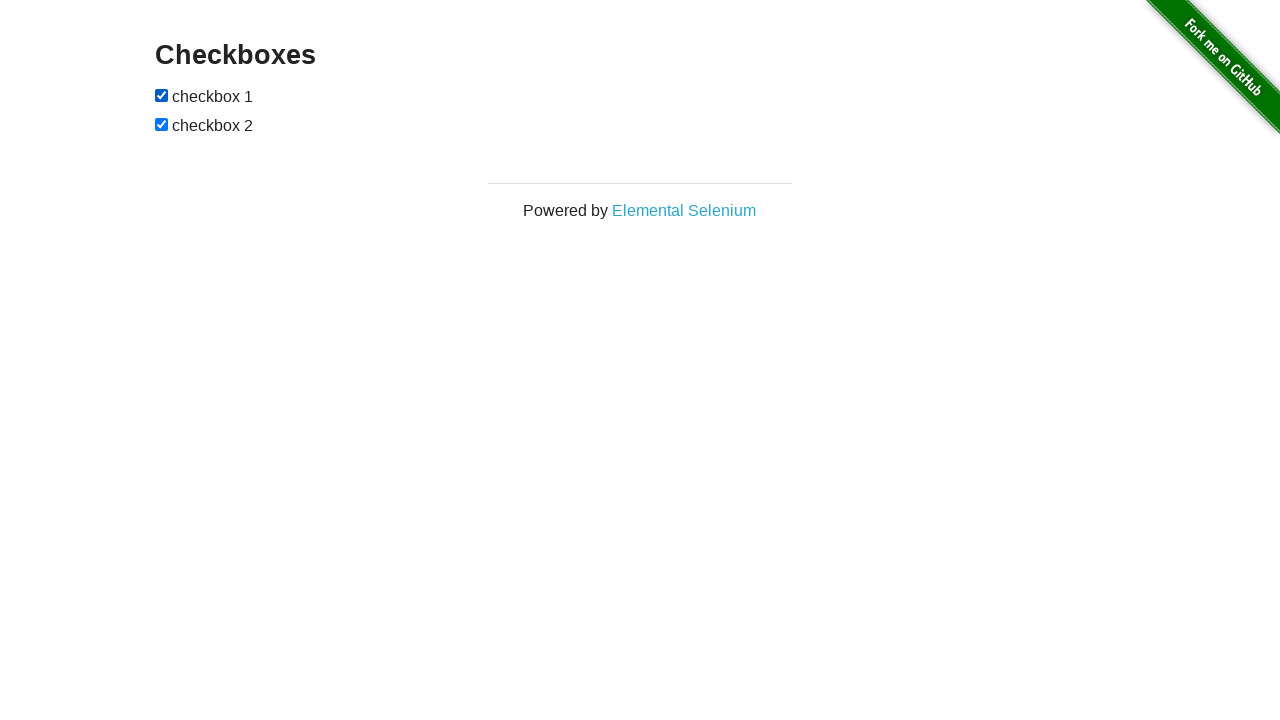

Second checkbox is already checked
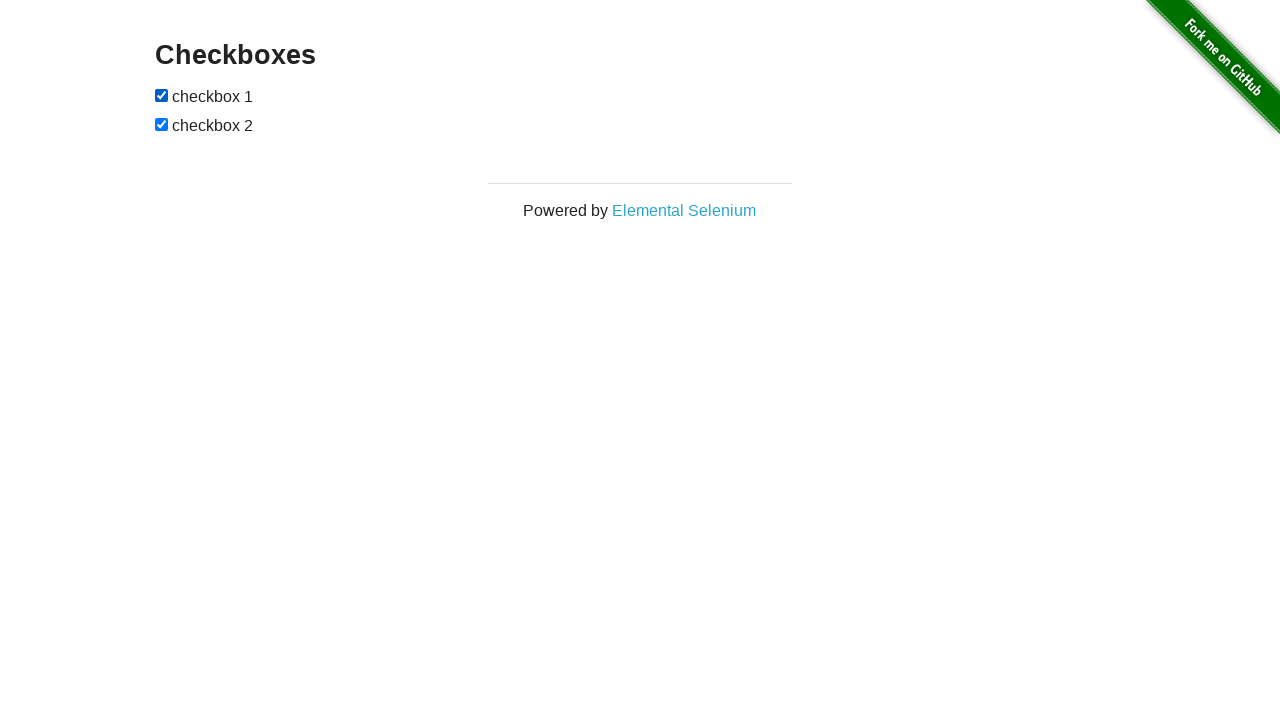

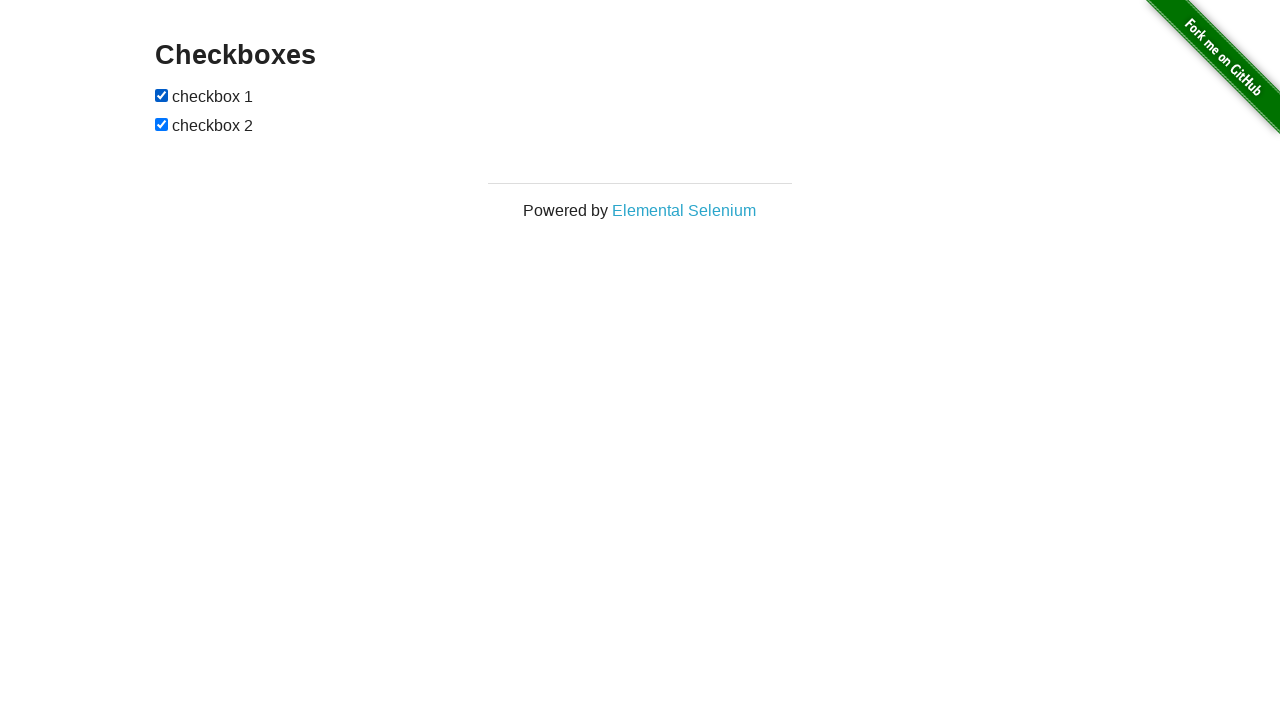